Tests various checkbox interactions including basic checkboxes, tri-state checkboxes, toggle switches, disabled state verification, and multi-select checkboxes

Starting URL: https://leafground.com/checkbox.xhtml

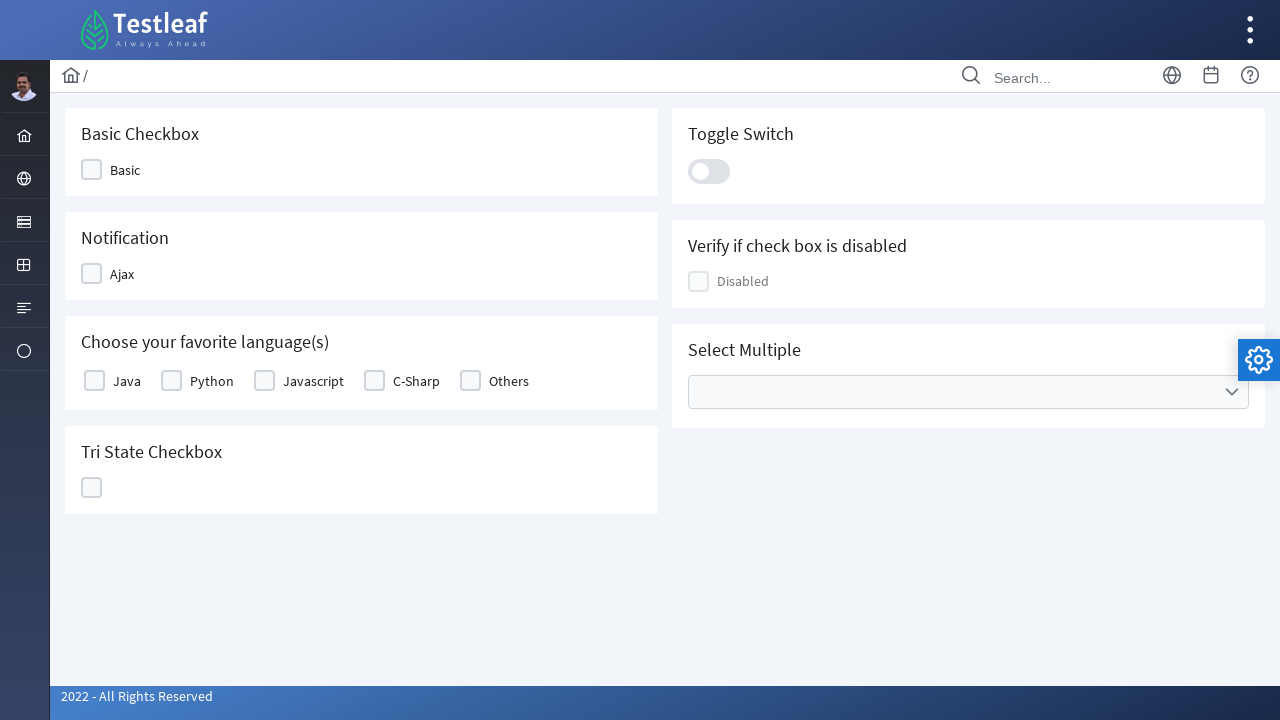

Clicked first basic checkbox at (92, 170) on xpath=//div[contains(@class,'ui-chkbox-box ui-widget')]
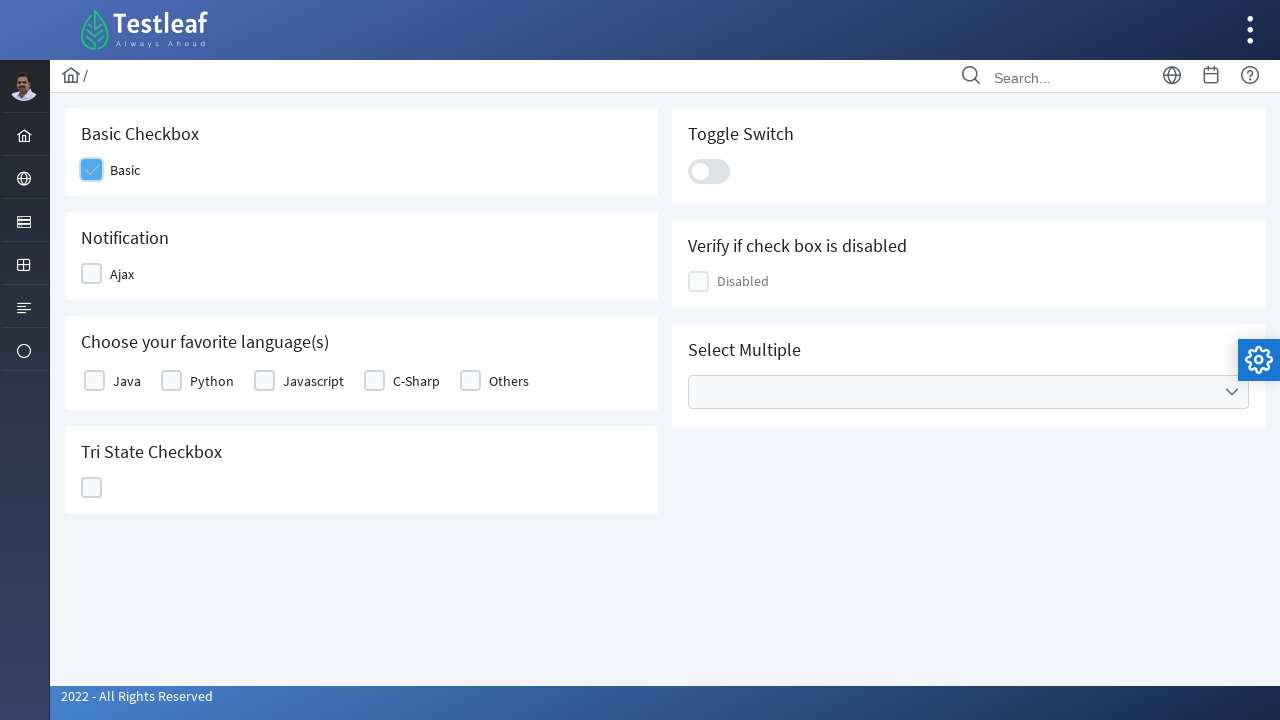

Clicked second checkbox (Ajax checkbox) at (92, 274) on (//div[contains(@class,'ui-chkbox-box ui-widget')])[2]
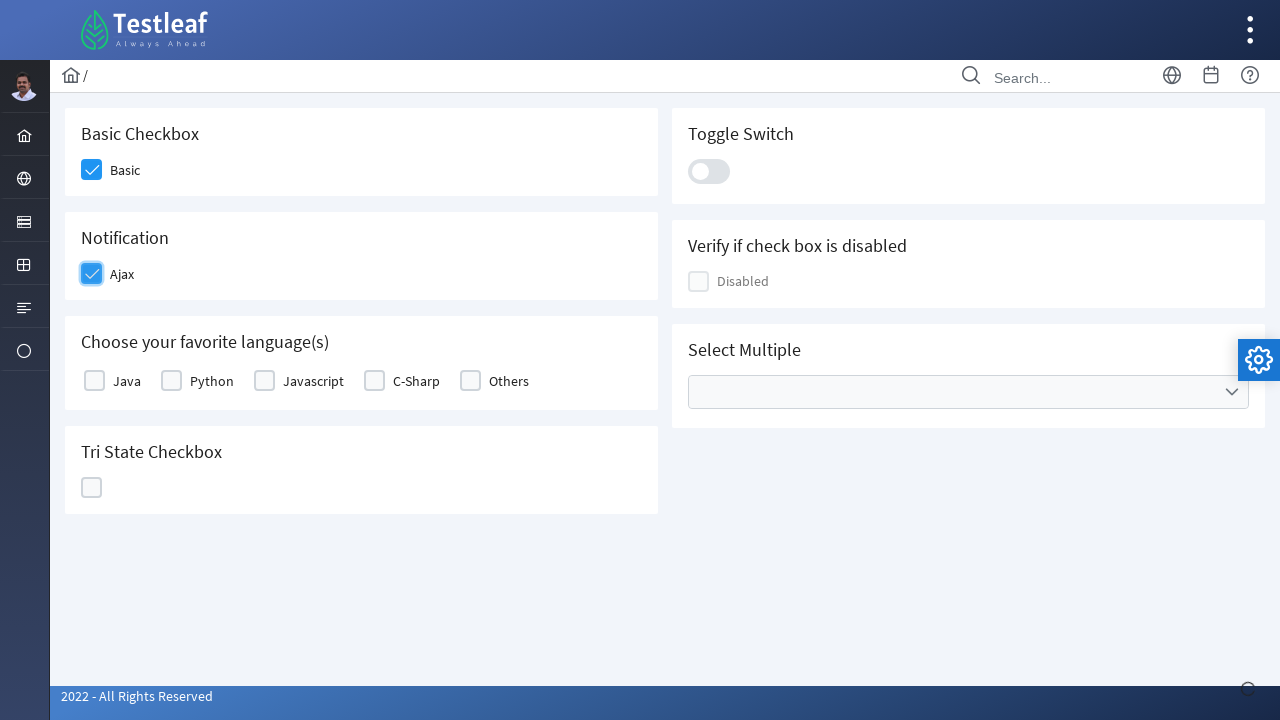

Notification 'Checked' appeared after Ajax checkbox click
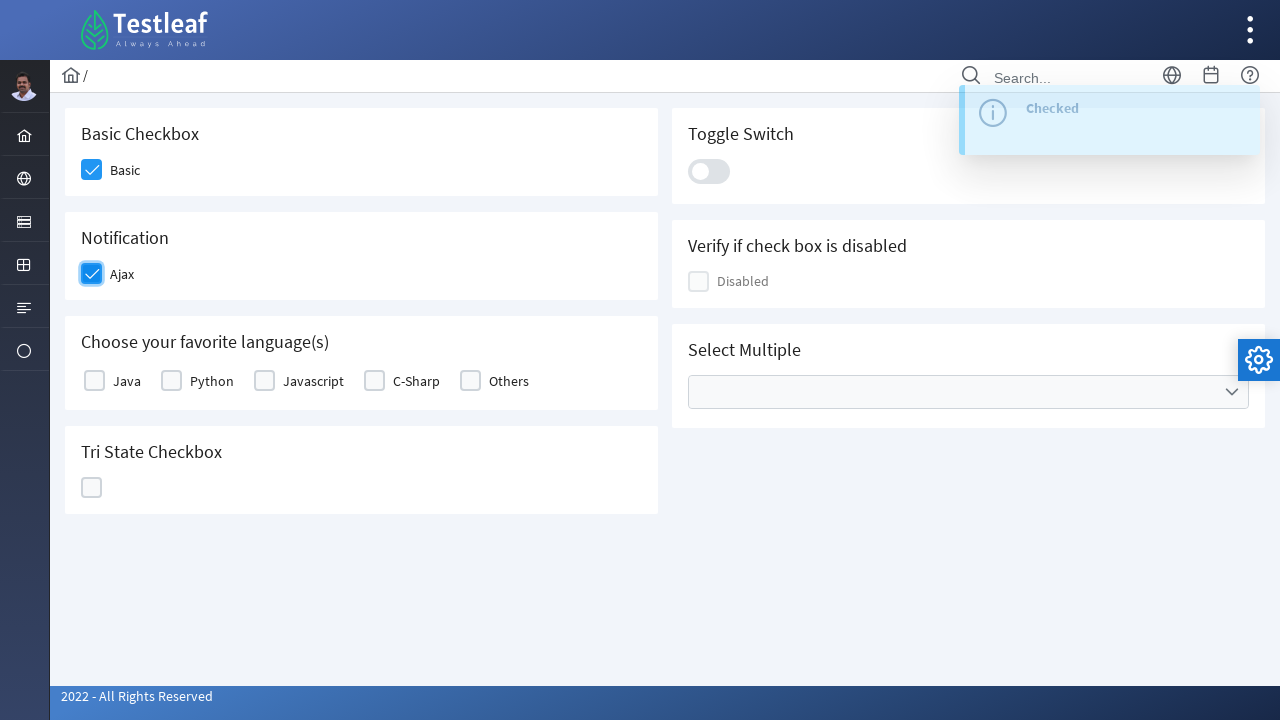

Clicked third checkbox (favorite language) at (94, 381) on (//div[contains(@class,'ui-chkbox-box ui-widget')])[3]
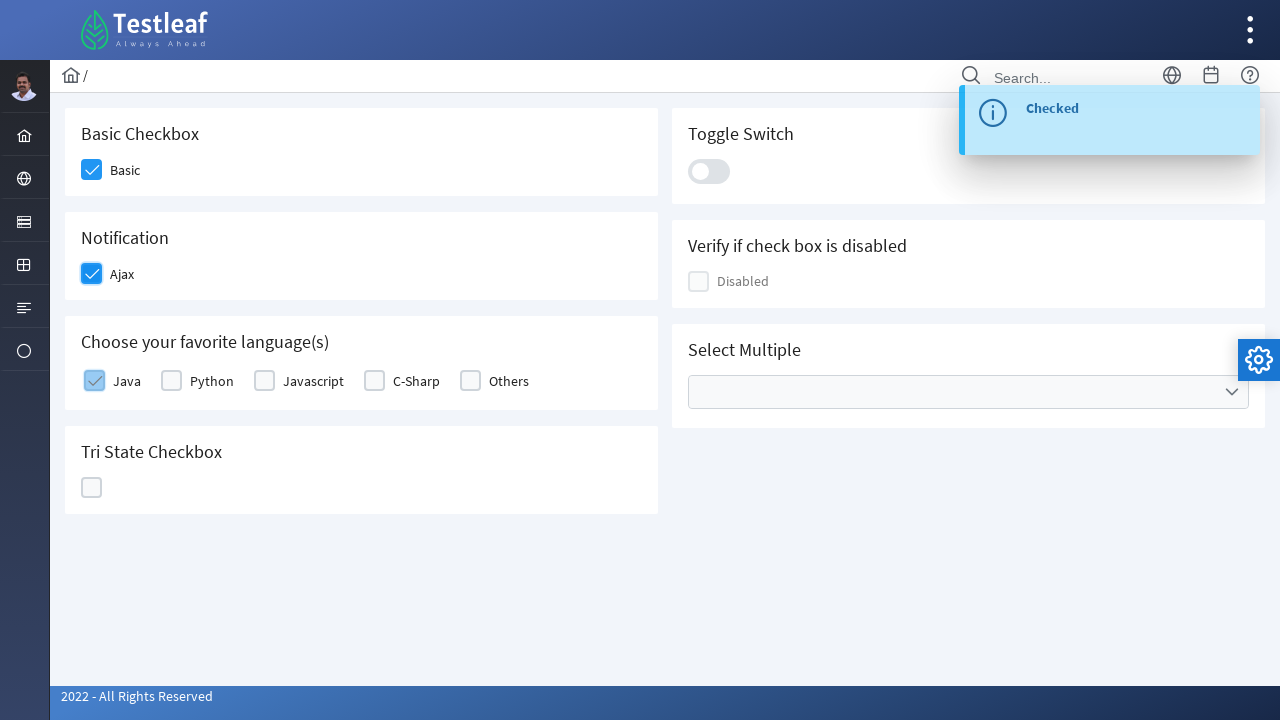

Clicked tri-state checkbox at (92, 488) on (//div[@id='j_idt87:ajaxTriState']//div)[2]
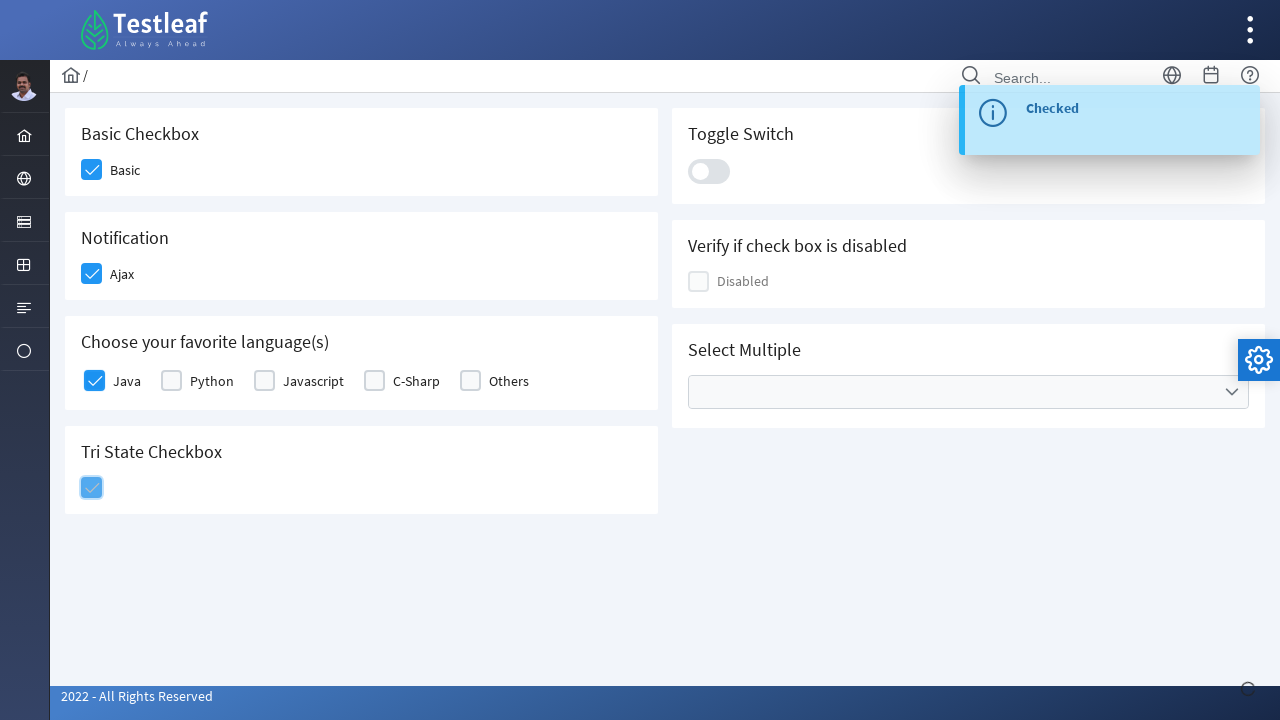

State message appeared for tri-state checkbox
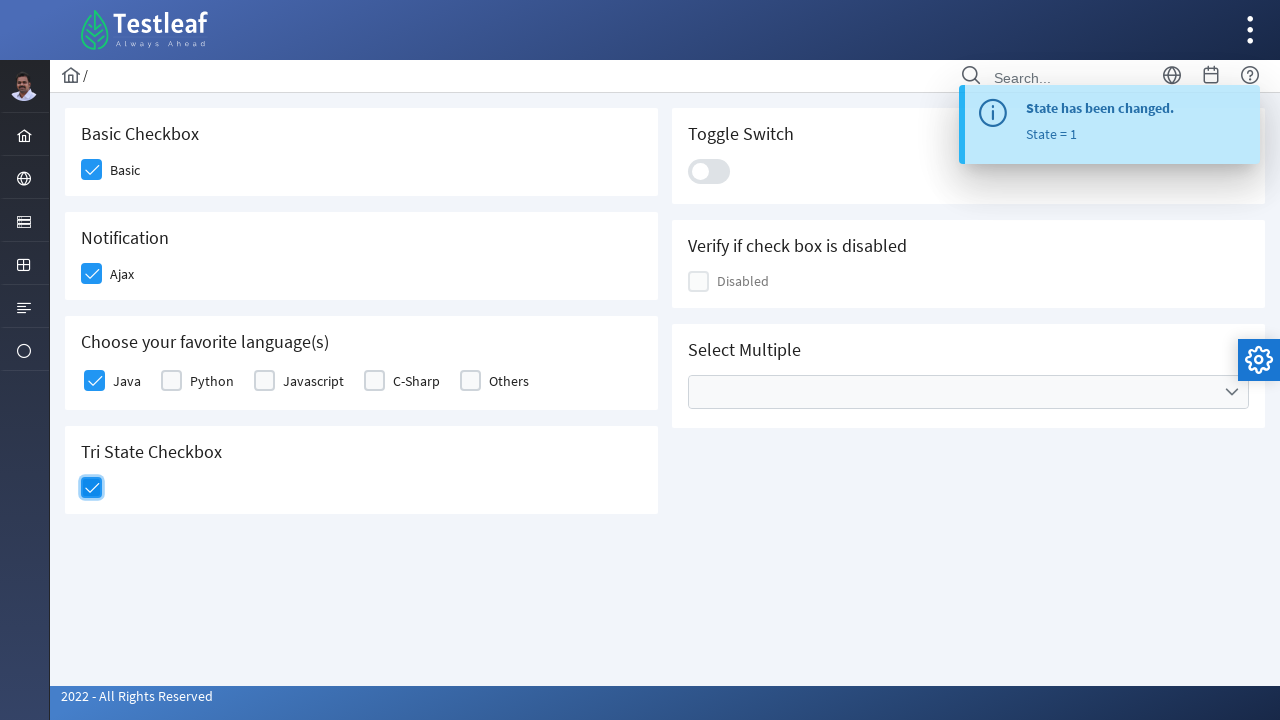

Clicked toggle switch at (709, 171) on xpath=//div[contains(@class,'ui-toggleswitch-slider')]
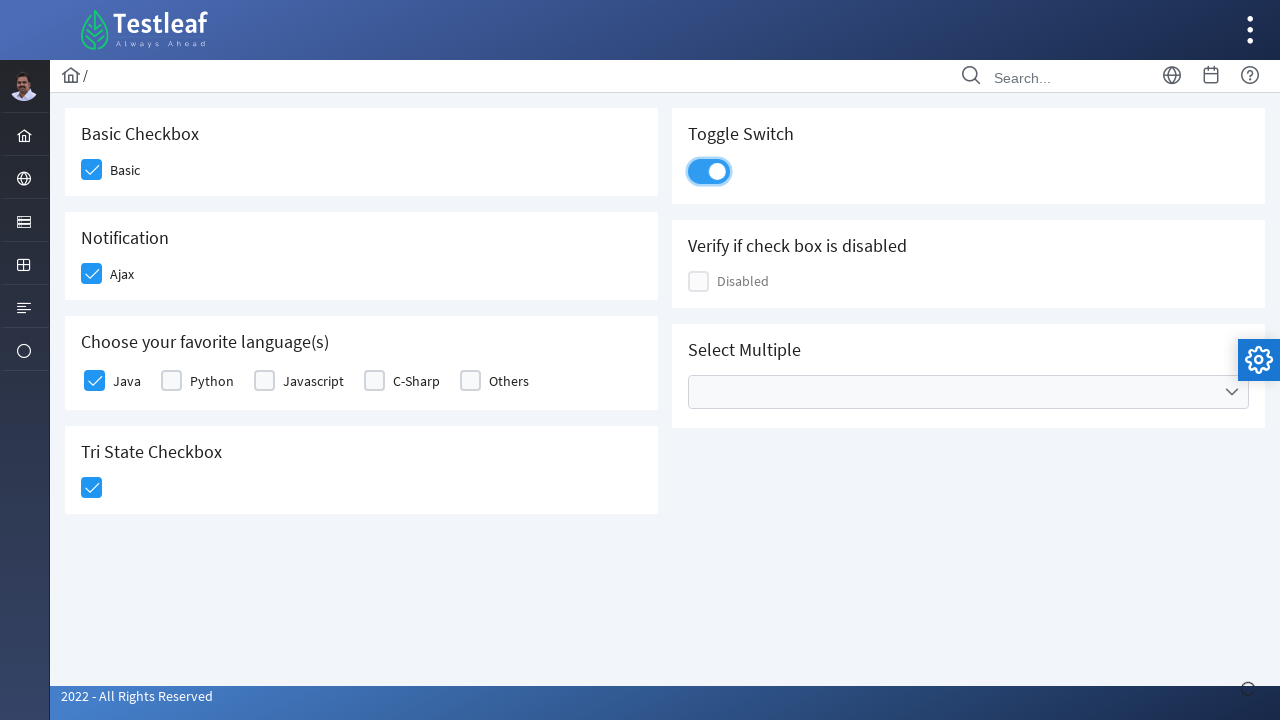

Toggle switch notification appeared
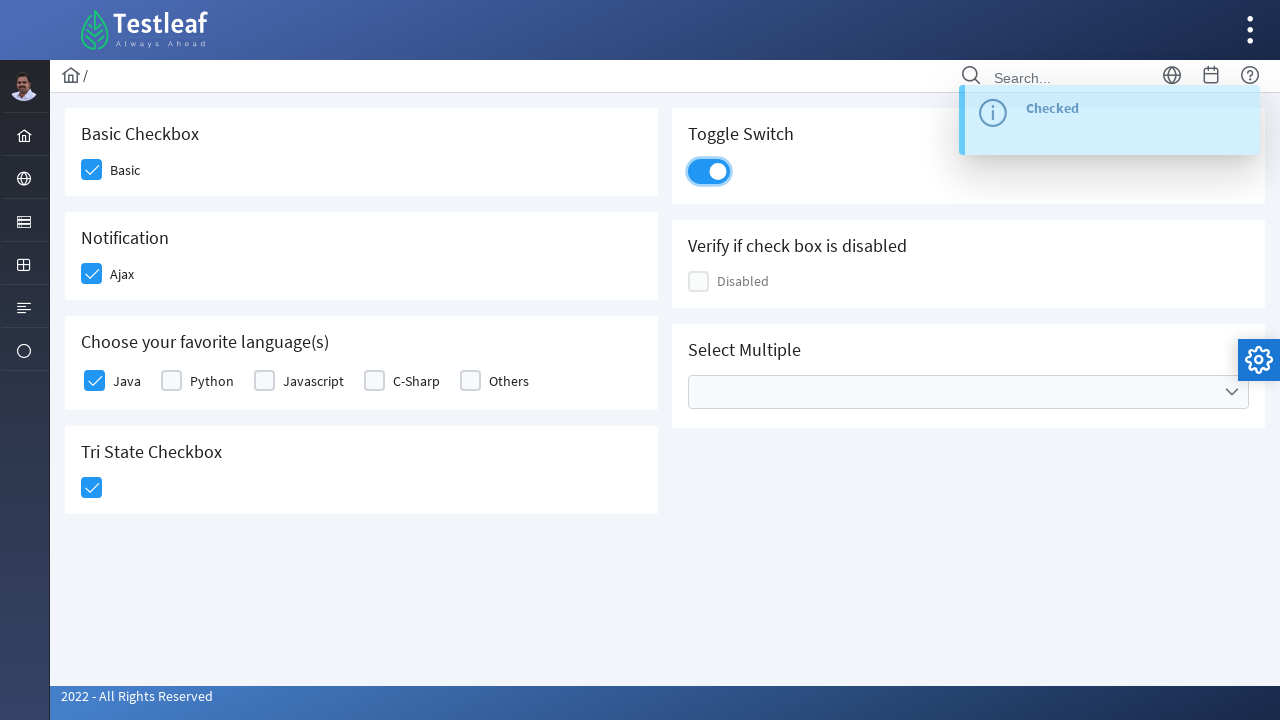

Verified disabled checkbox exists
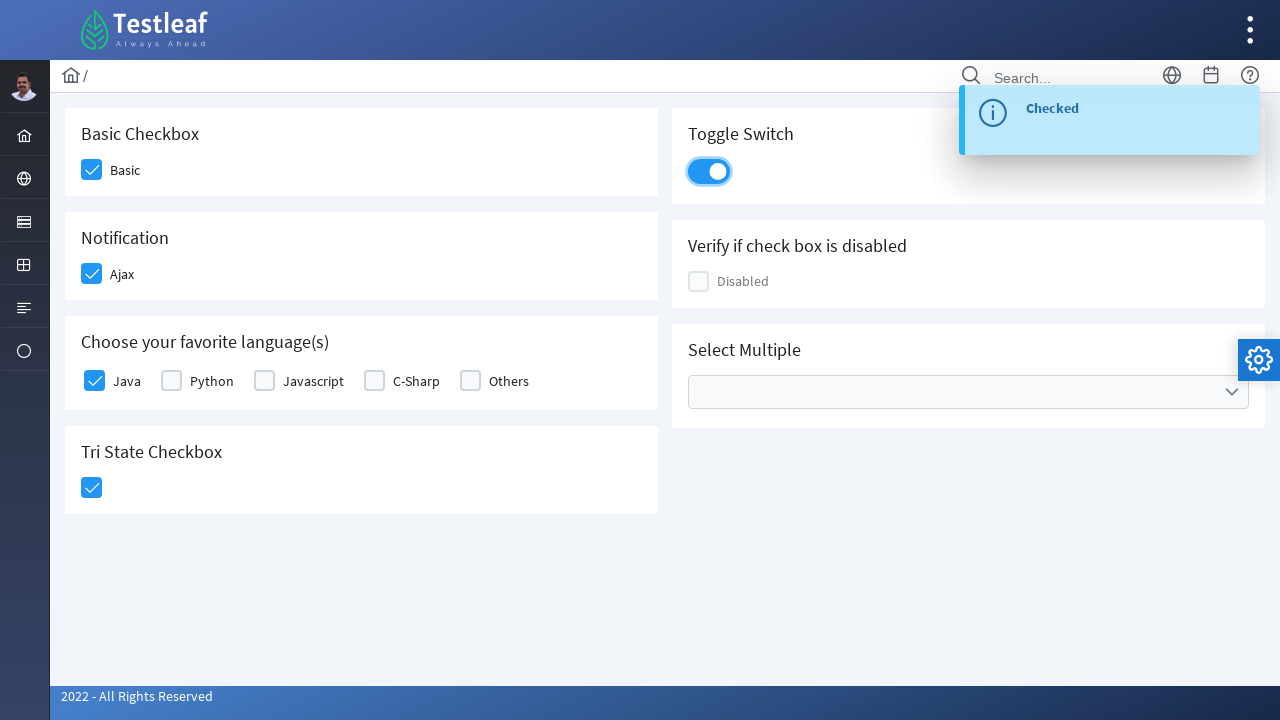

Opened cities dropdown at (968, 392) on xpath=//ul[@data-label='Cities']
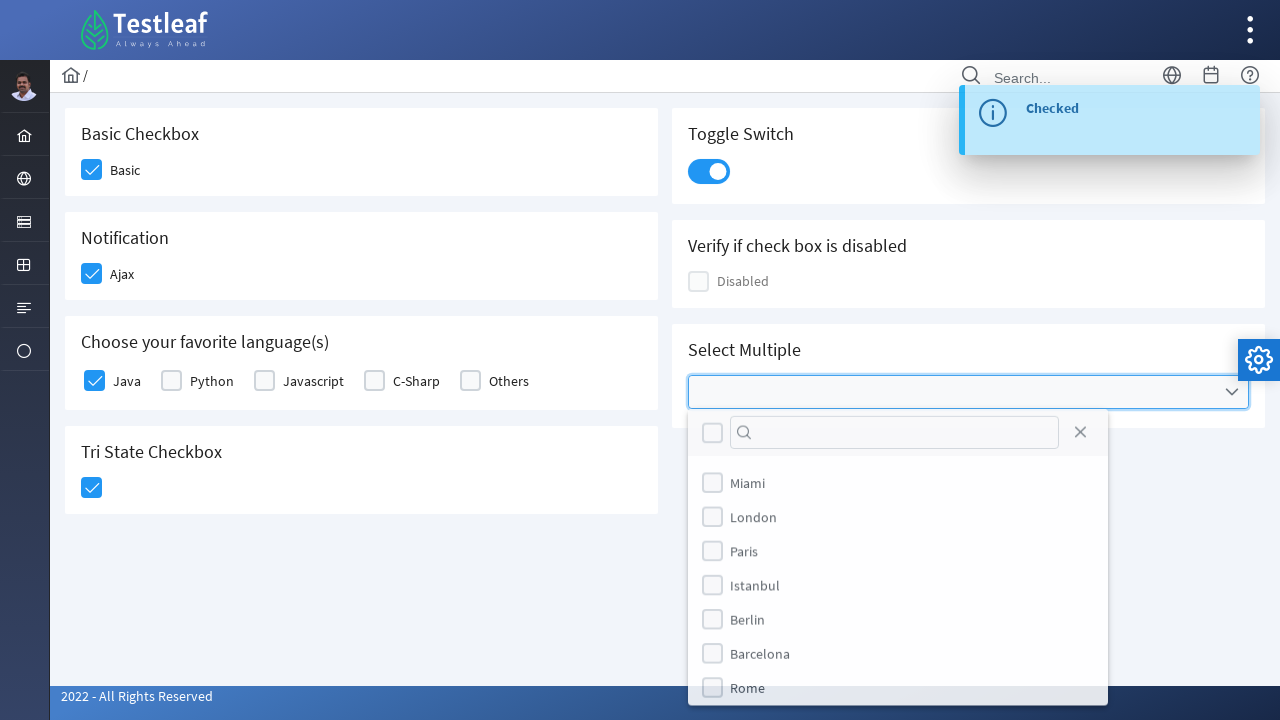

Selected London from cities dropdown at (712, 519) on xpath=//li[@data-item-value='London']/div
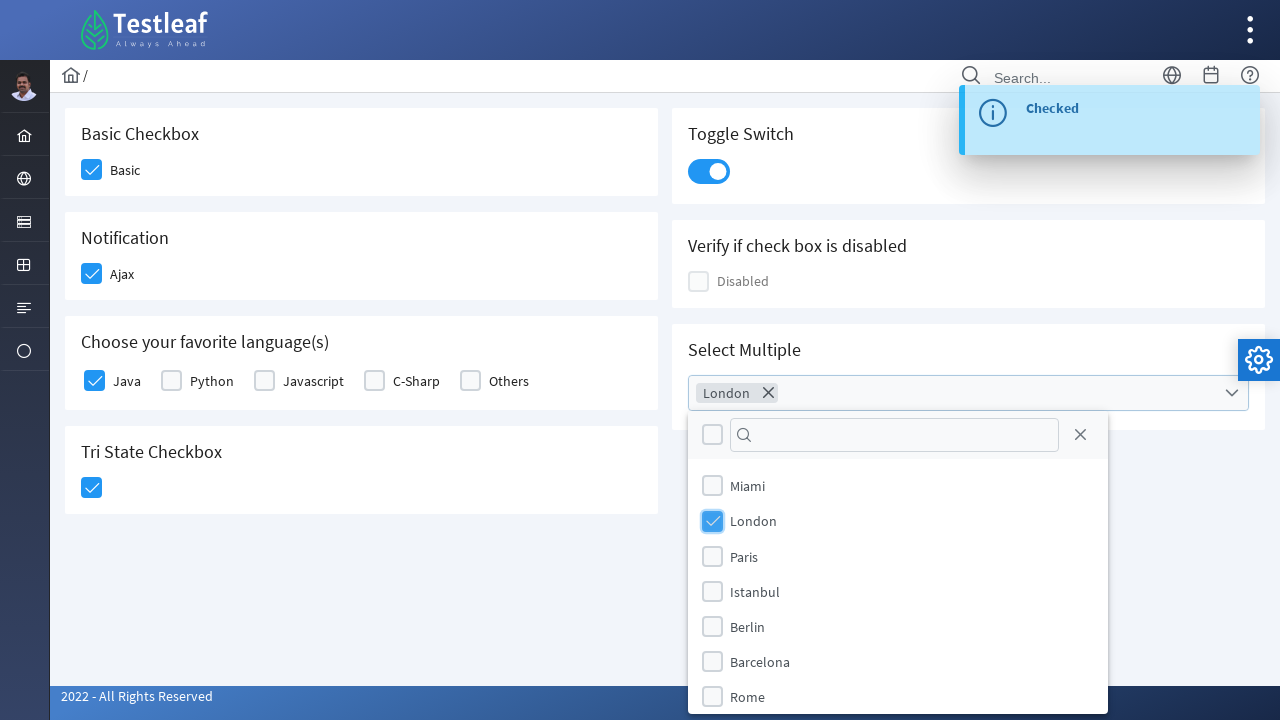

Selected Istanbul from cities dropdown at (712, 591) on xpath=//li[@data-item-value='Istanbul']/div
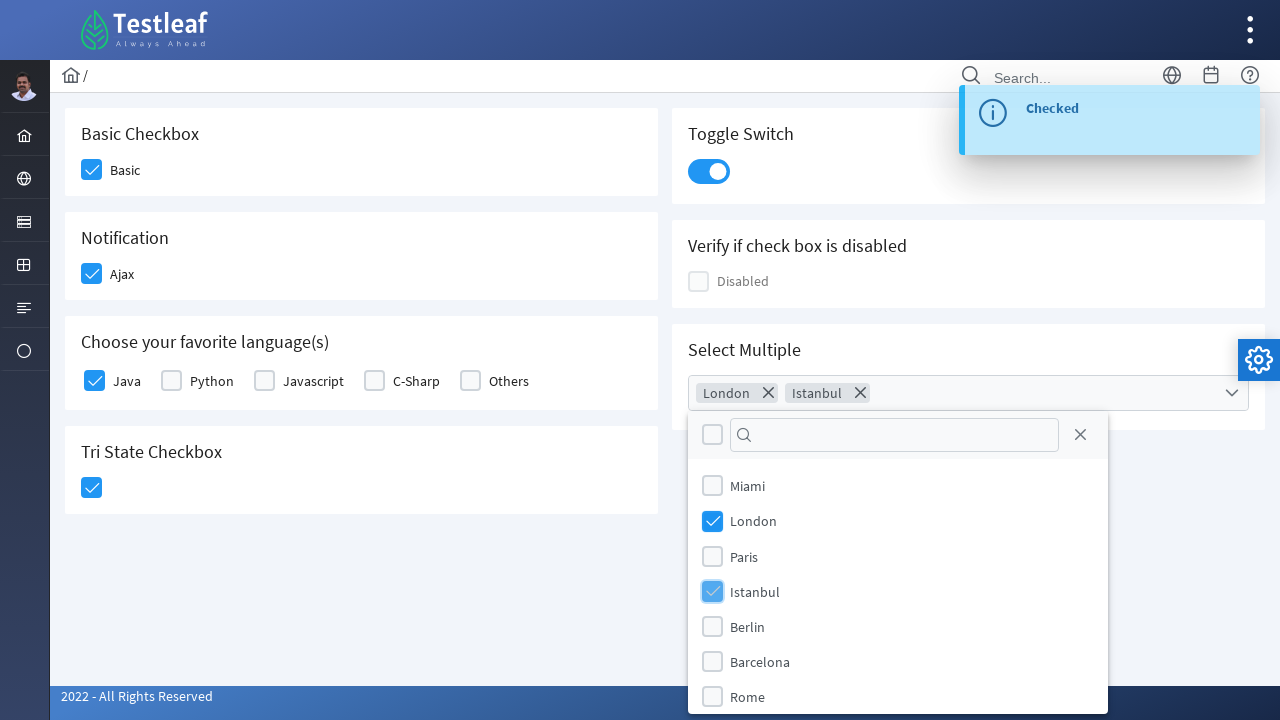

Closed cities dropdown at (968, 393) on xpath=//ul[@data-label='Cities']
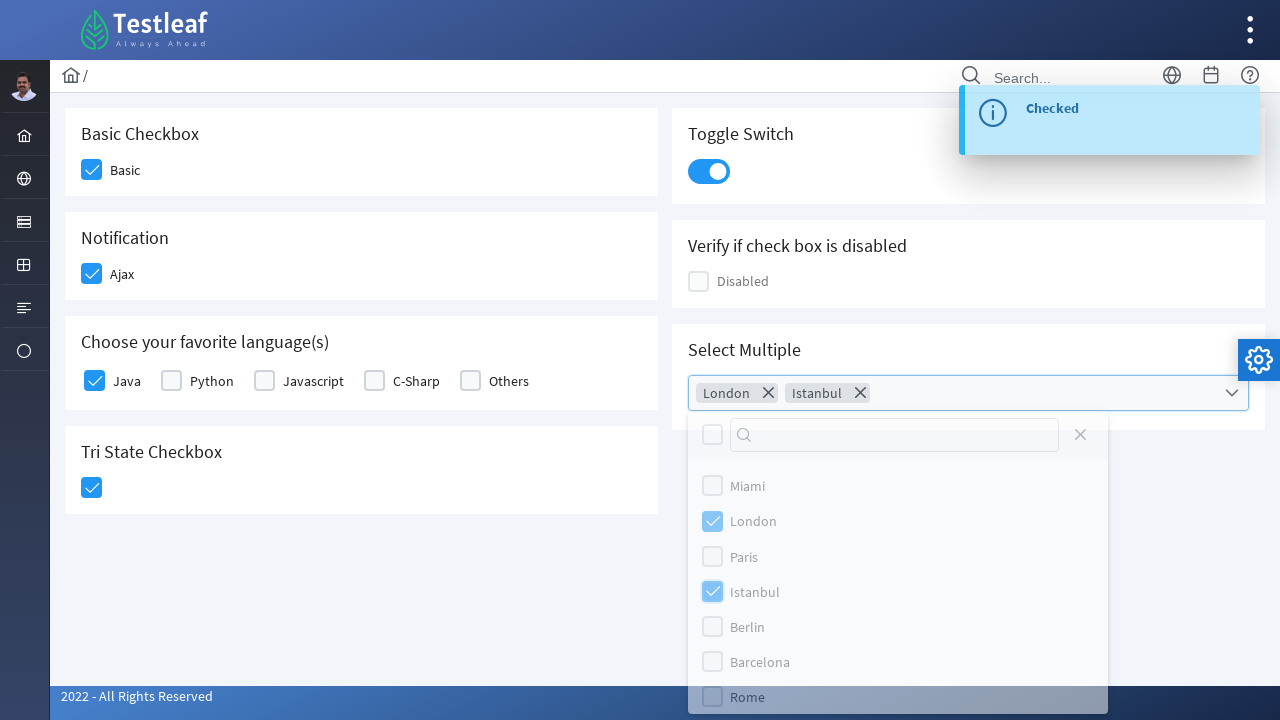

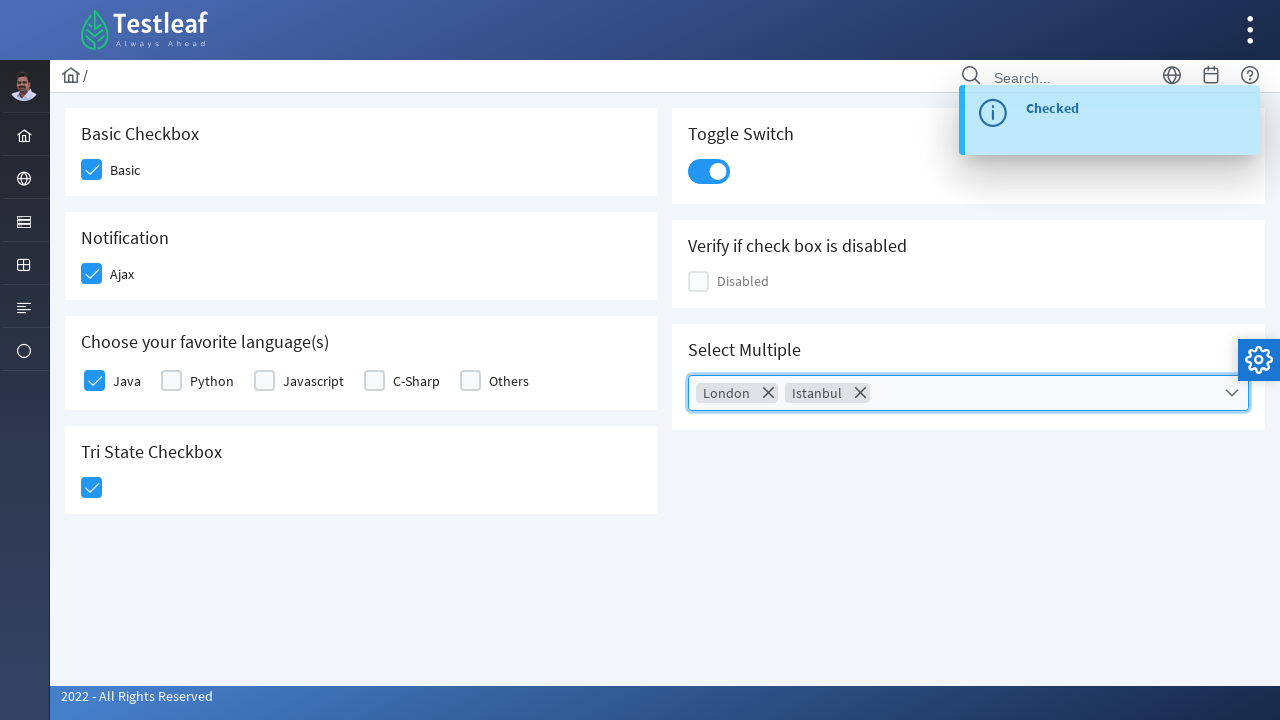